Clicks on the contact/email icon to navigate to the Contact Us page and verifies the "GET IN TOUCH" heading is displayed

Starting URL: http://automationexercise.com

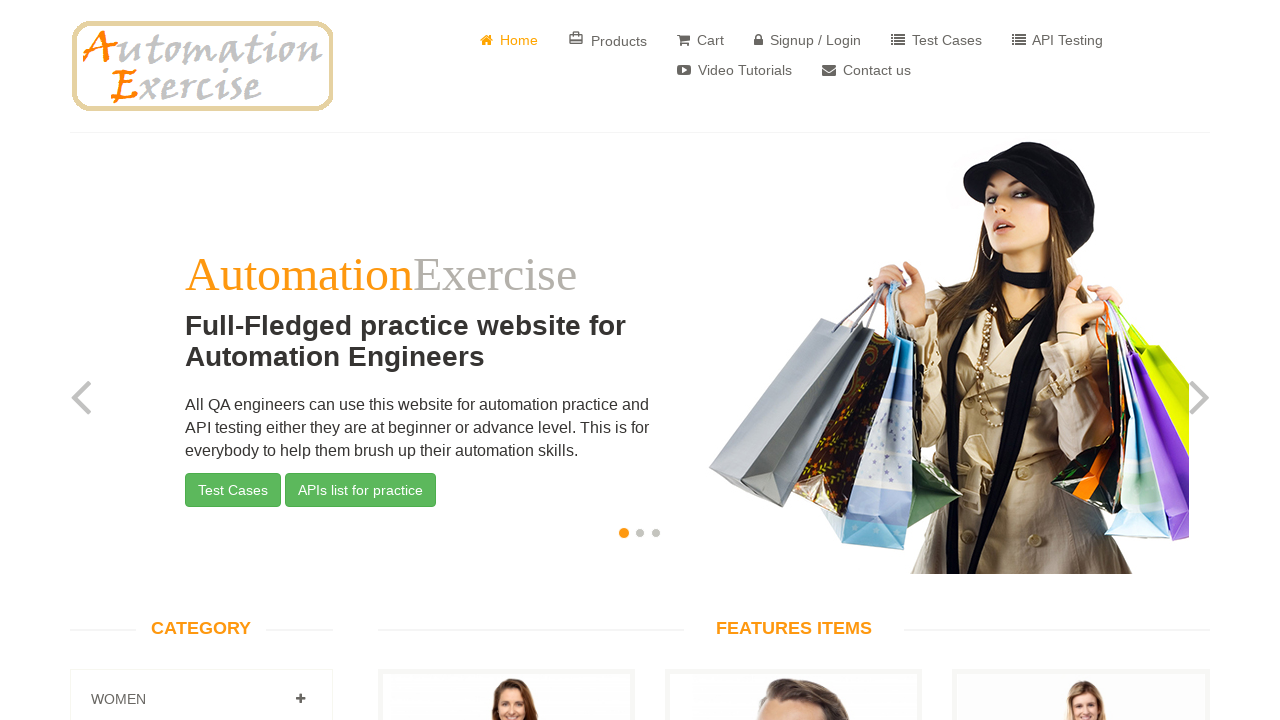

Clicked on the contact/email icon to navigate to Contact Us page at (829, 70) on i.fa.fa-envelope
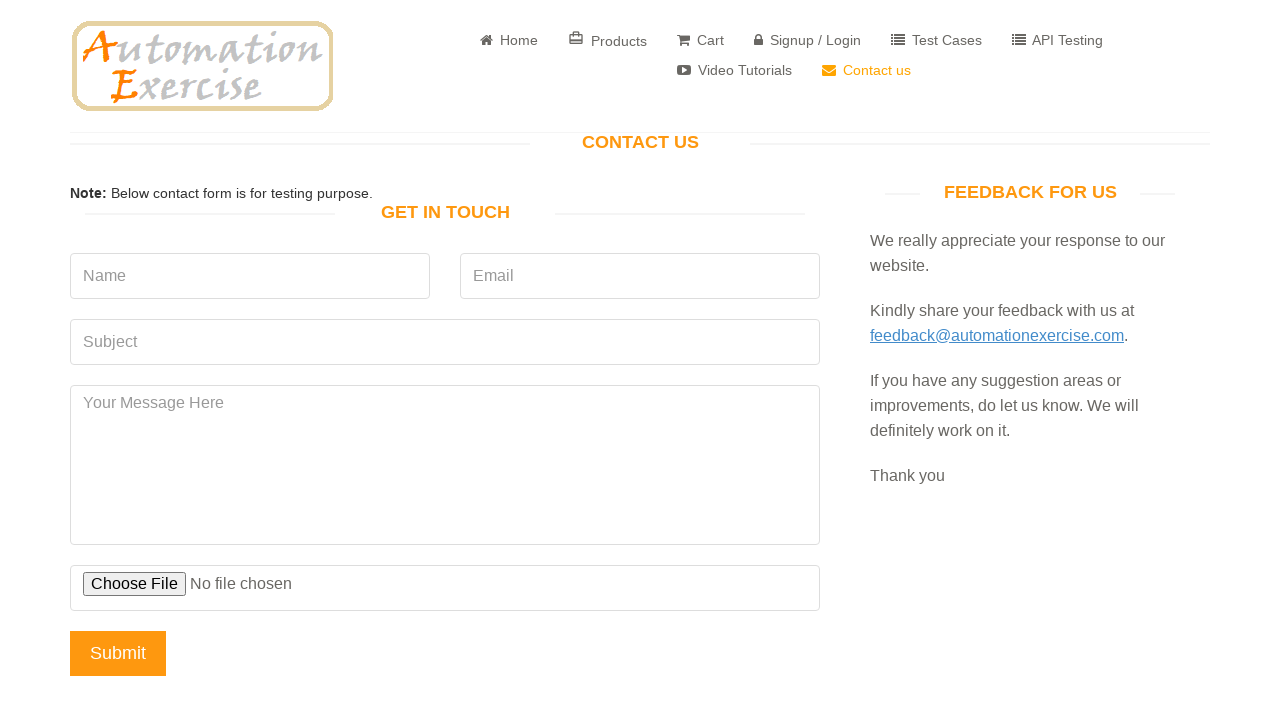

Waited for GET IN TOUCH heading to load
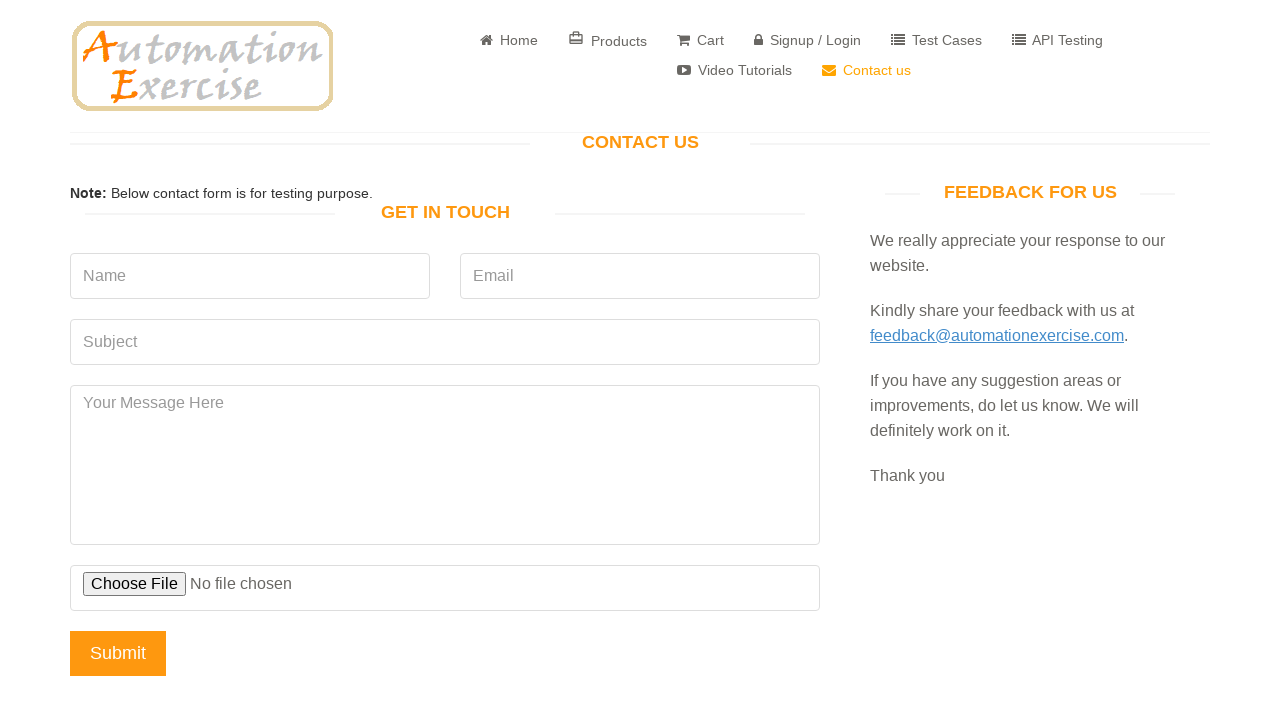

Verified GET IN TOUCH heading is visible on Contact Us page
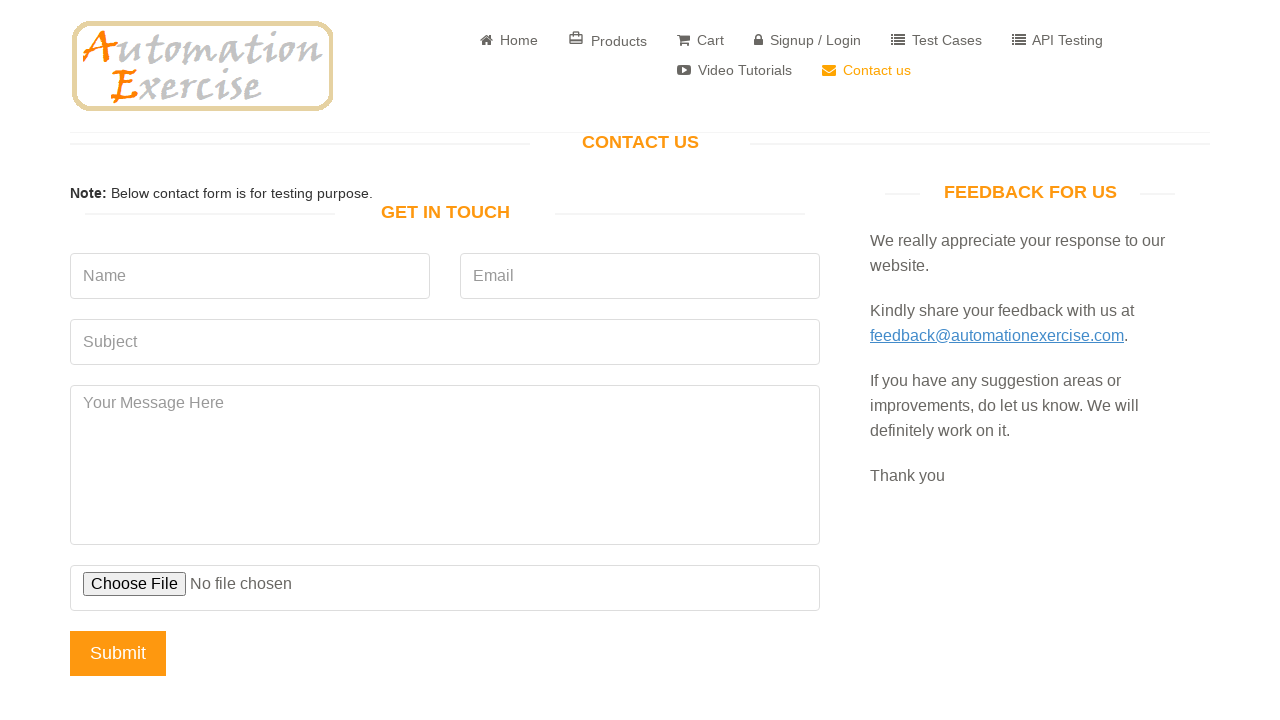

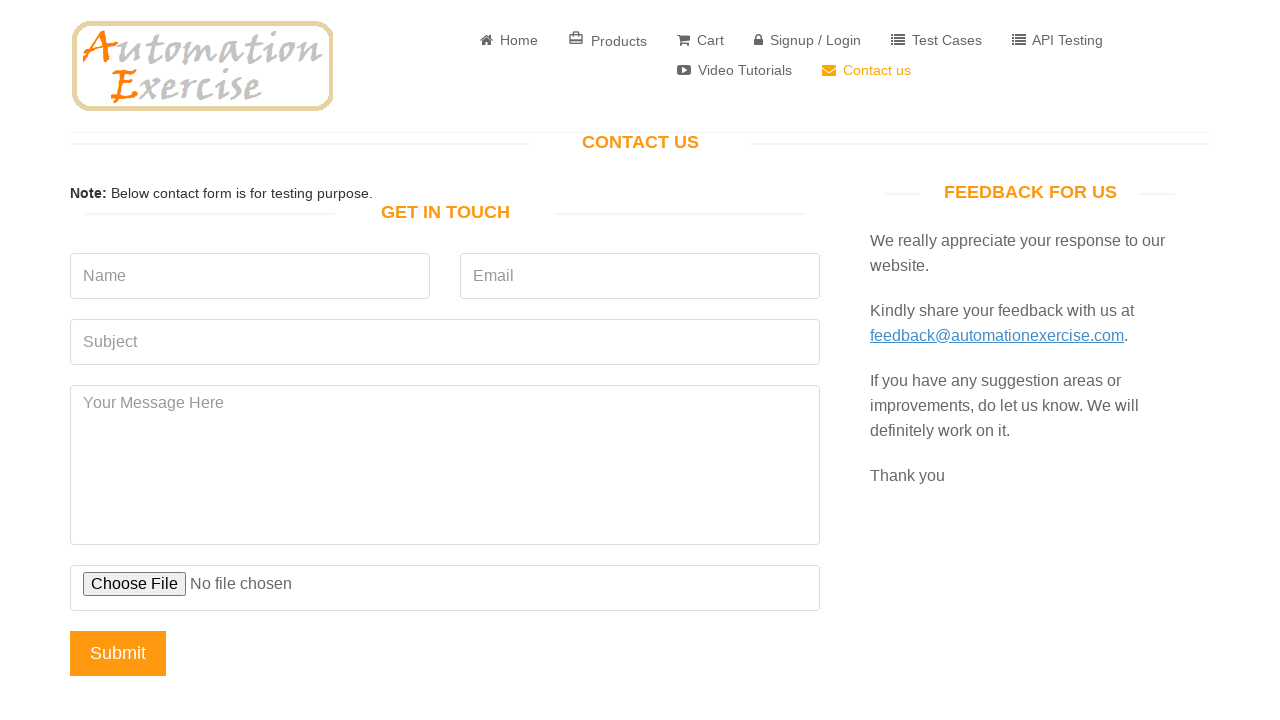